Tests radio button selection by clicking the "Yes" radio button option

Starting URL: https://demoqa.com/radio-button

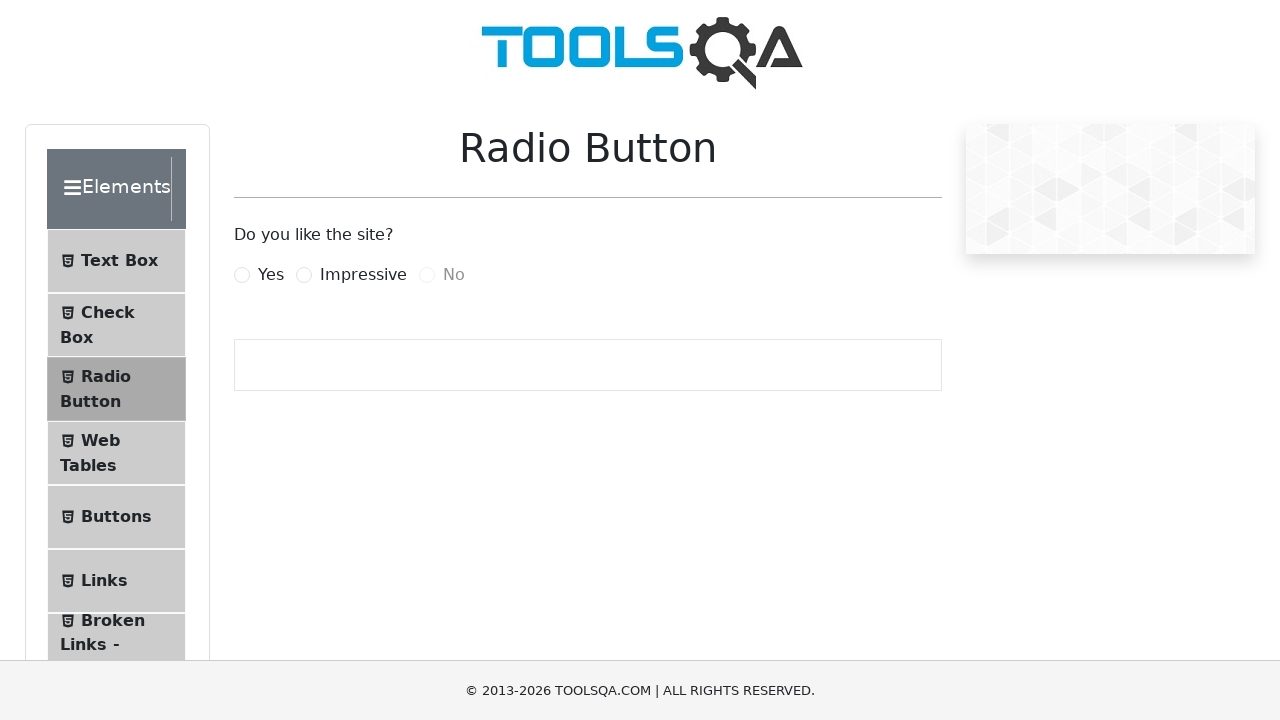

Navigated to radio button demo page
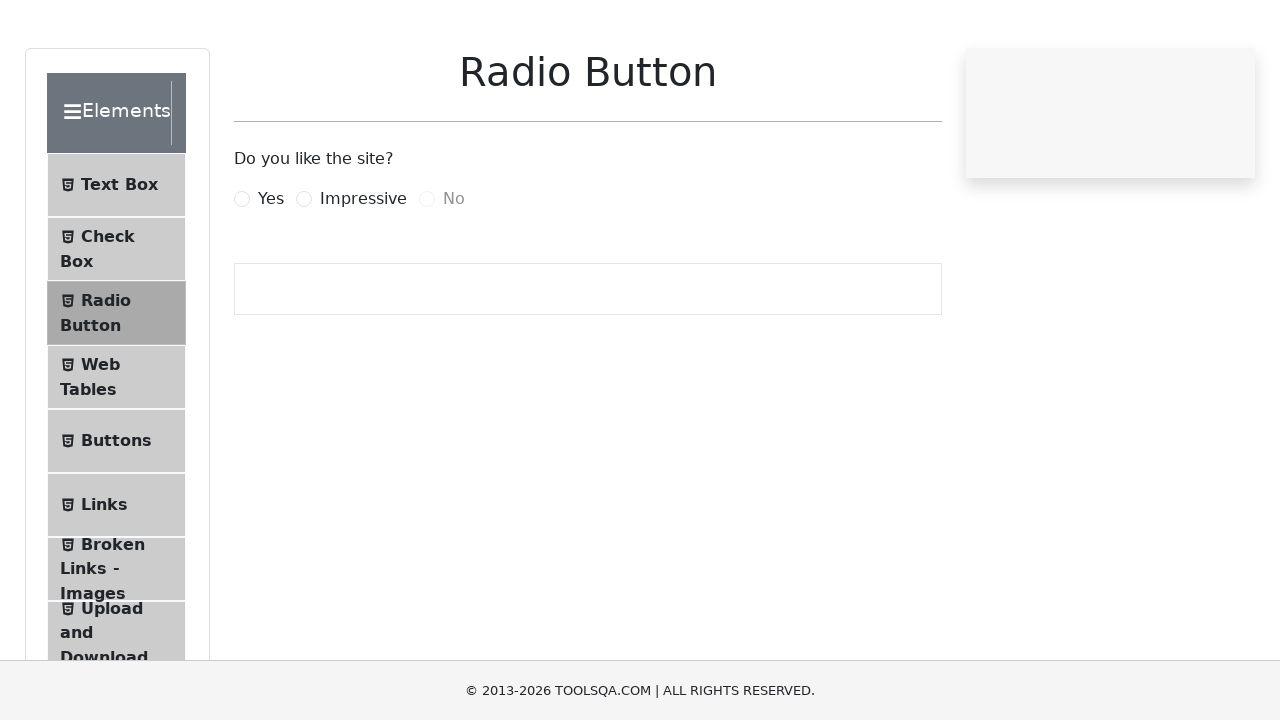

Clicked the Yes radio button label at (271, 275) on label[for="yesRadio"]
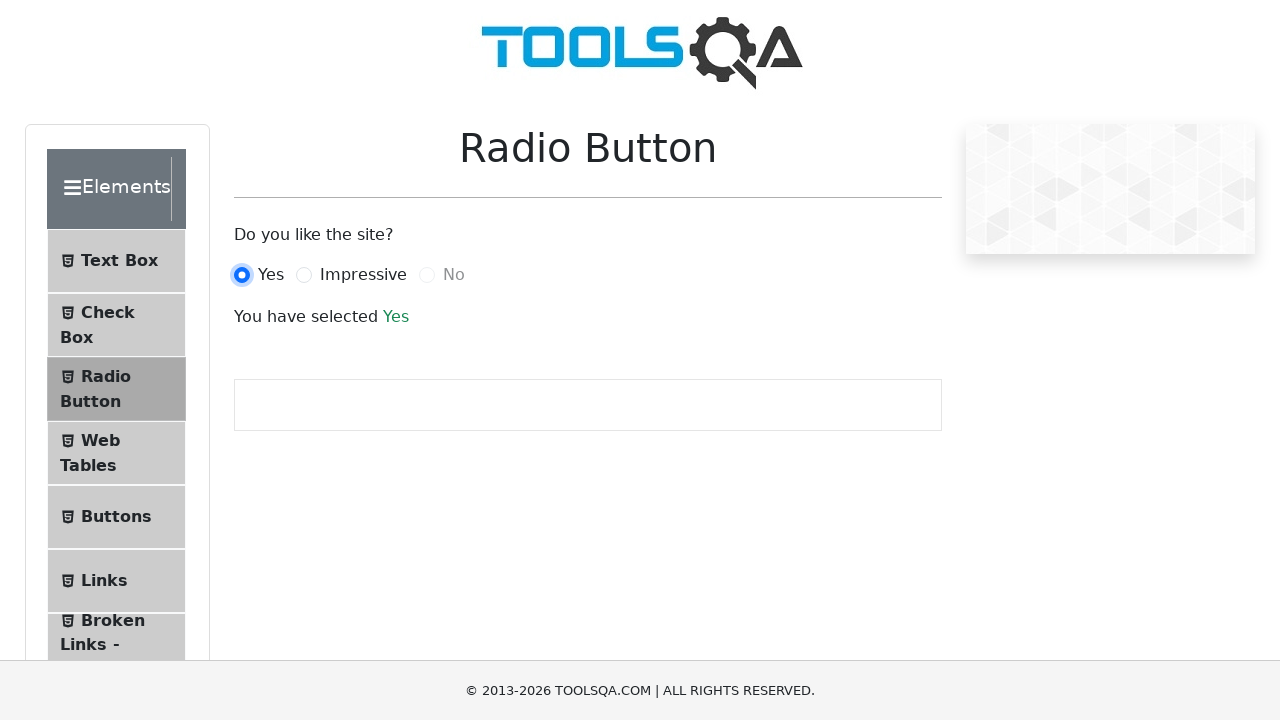

Verified Yes radio button was selected - success message appeared
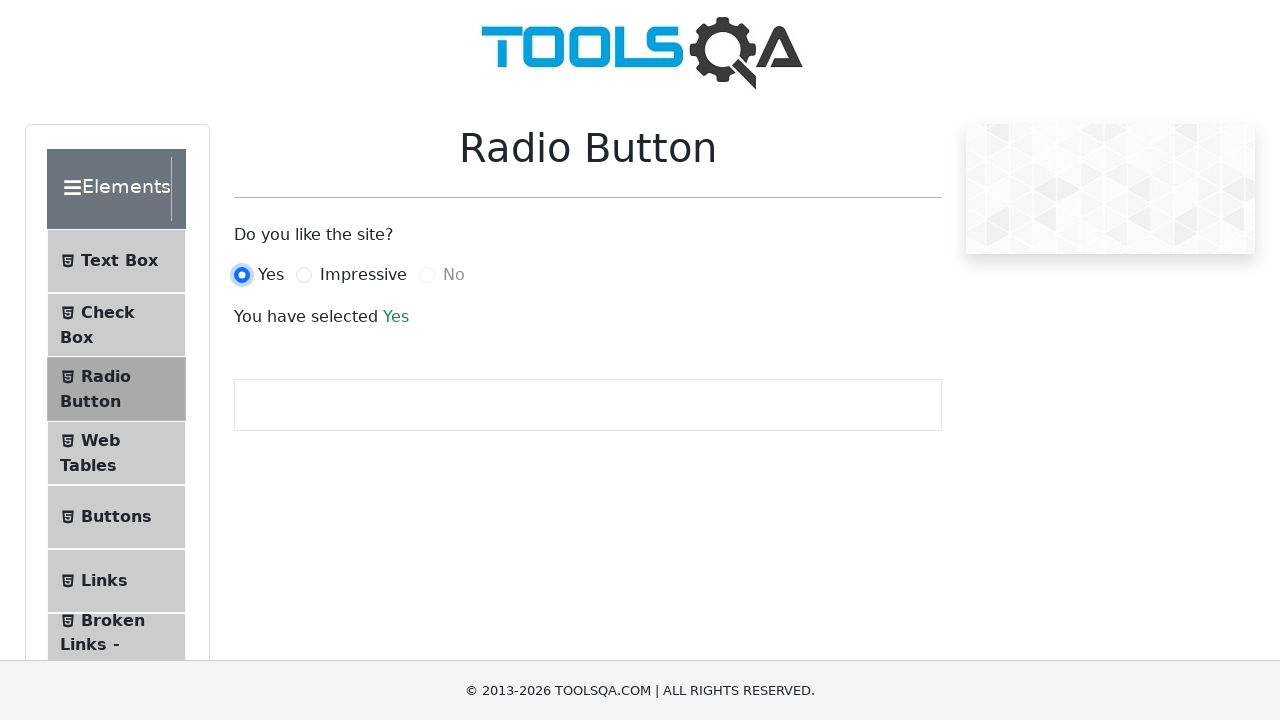

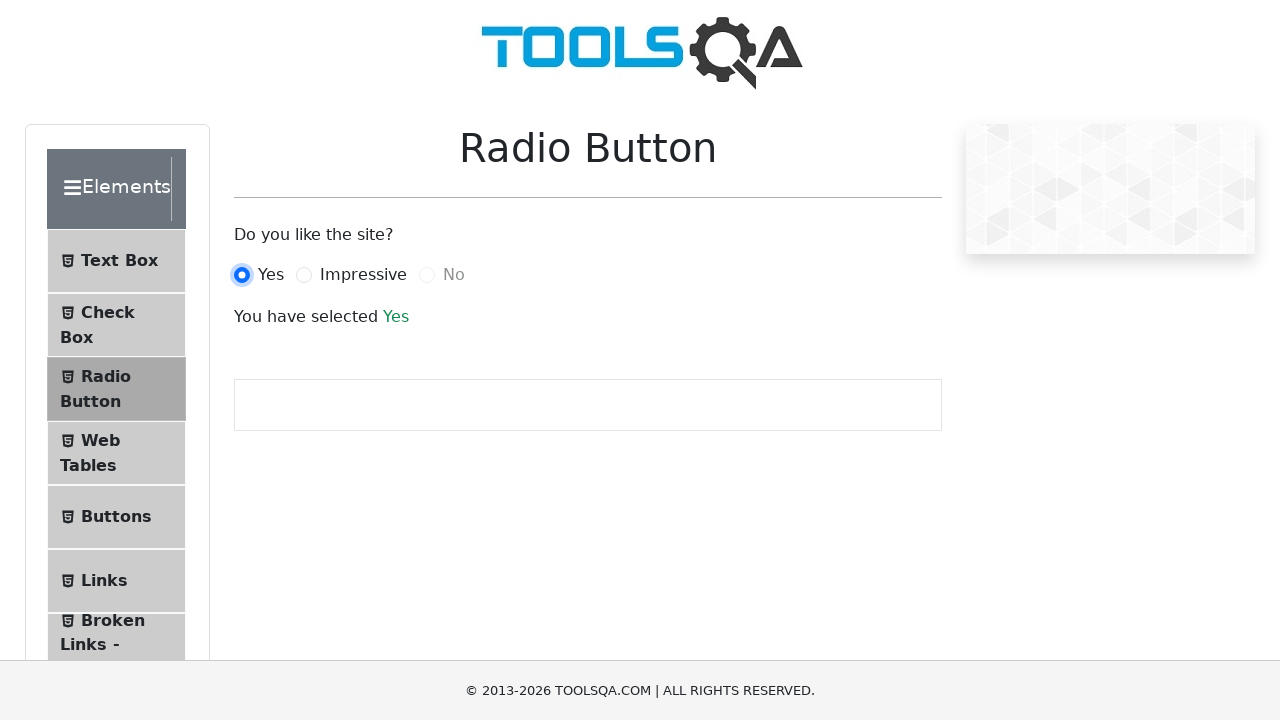